Tests JavaScript prompt alert handling by clicking a button to trigger a prompt, entering text, and accepting the alert

Starting URL: https://training-support.net/webelements/alerts

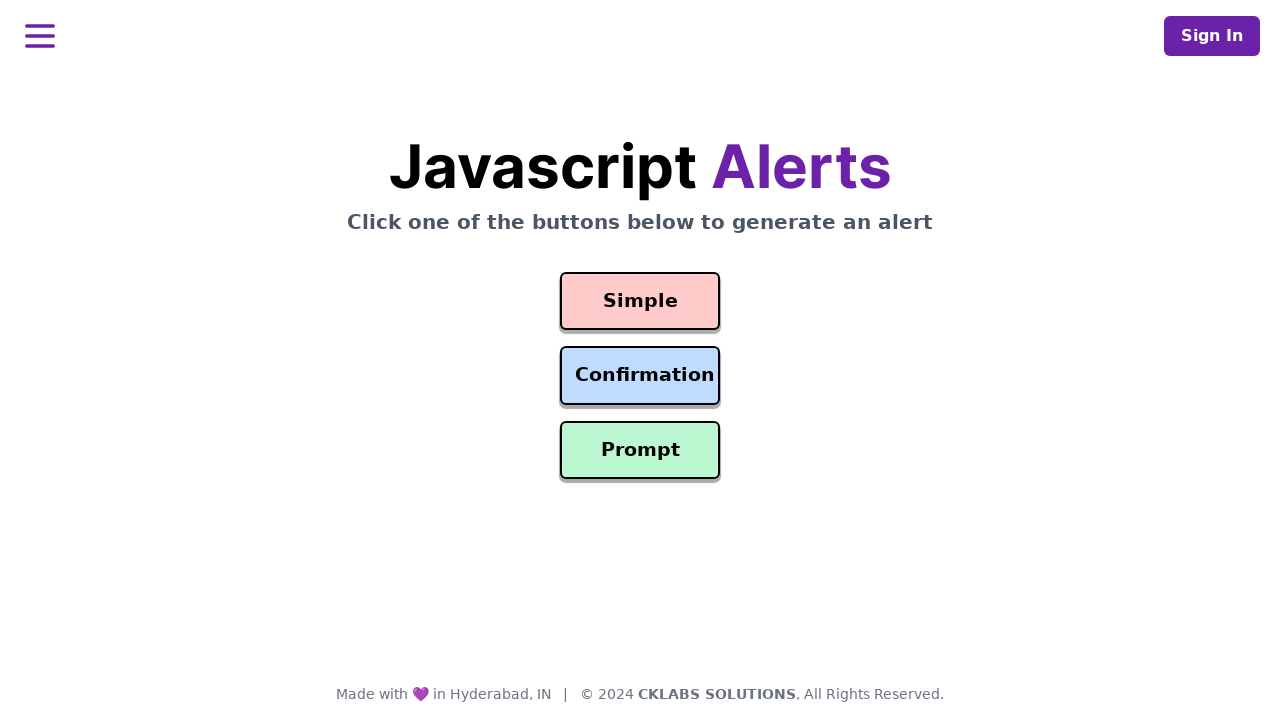

Clicked prompt button to trigger alert at (640, 450) on #prompt
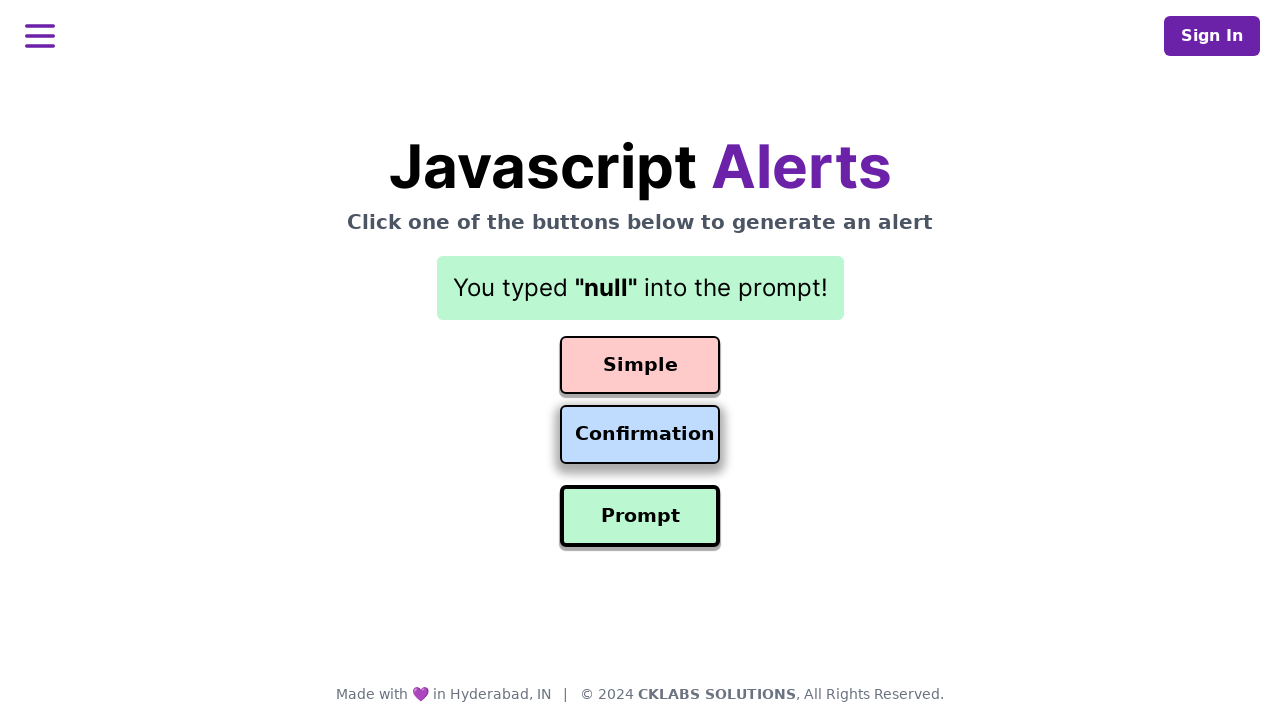

Set up dialog handler to accept prompt with test message
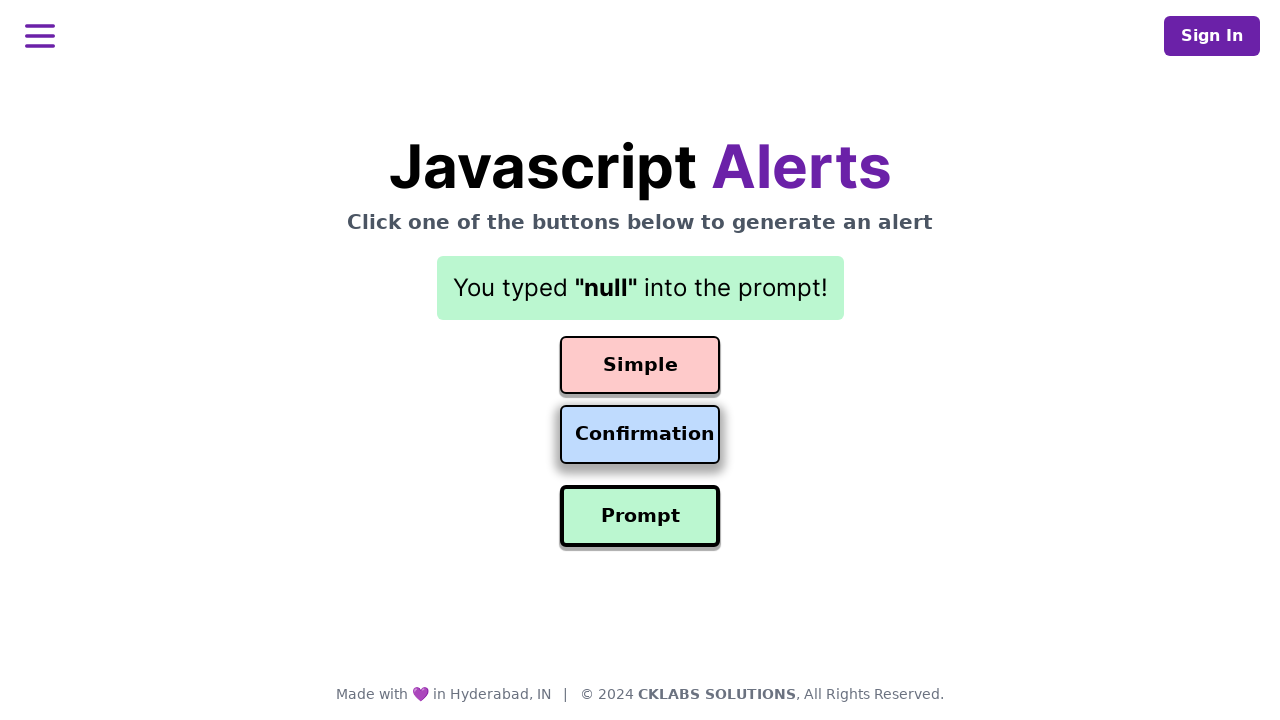

Clicked prompt button again to trigger dialog and accept with text at (640, 516) on #prompt
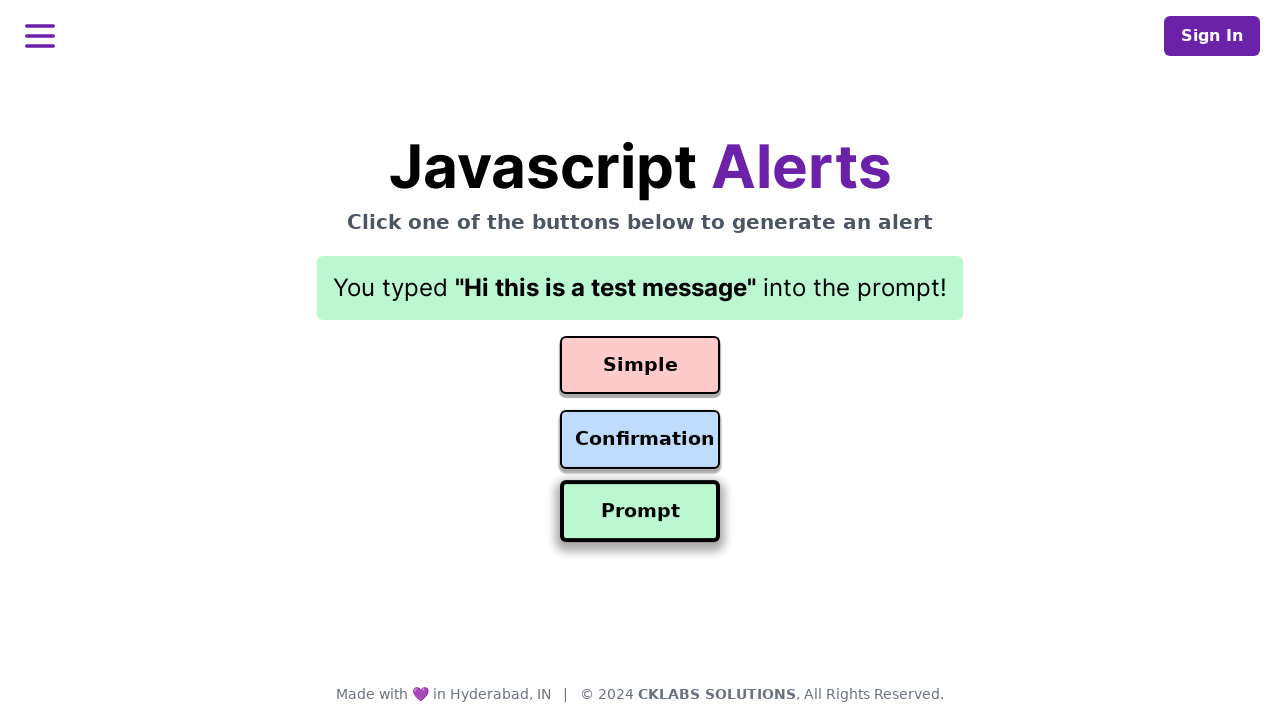

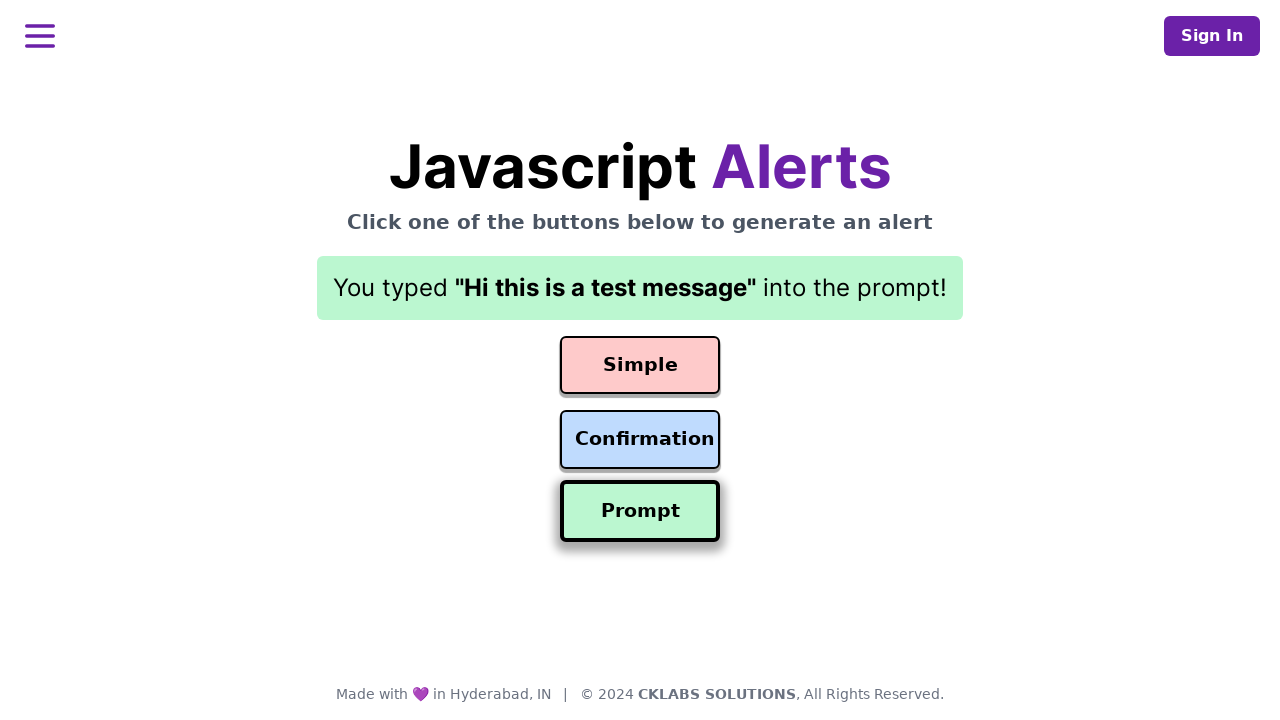